Verifies that the header text on the Zero Bank login page displays "Log in to ZeroBank"

Starting URL: http://zero.webappsecurity.com/login.html

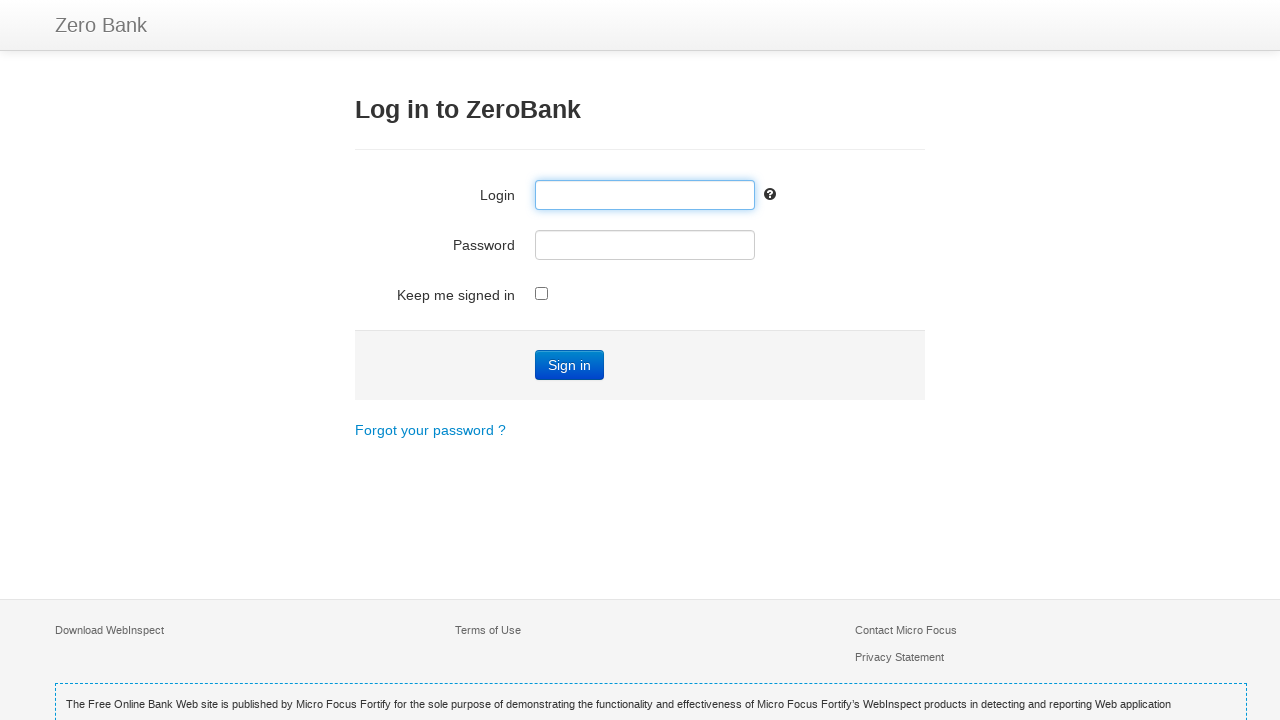

Navigated to Zero Bank login page
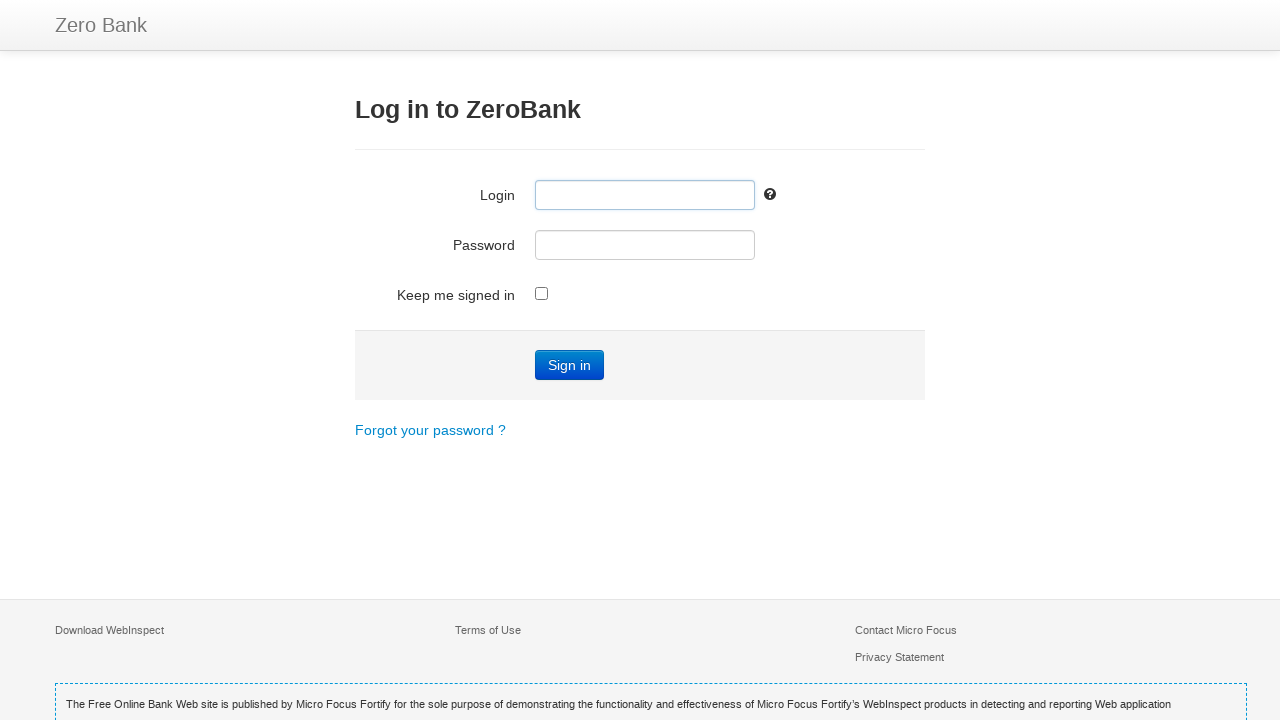

Retrieved header text from h3 element
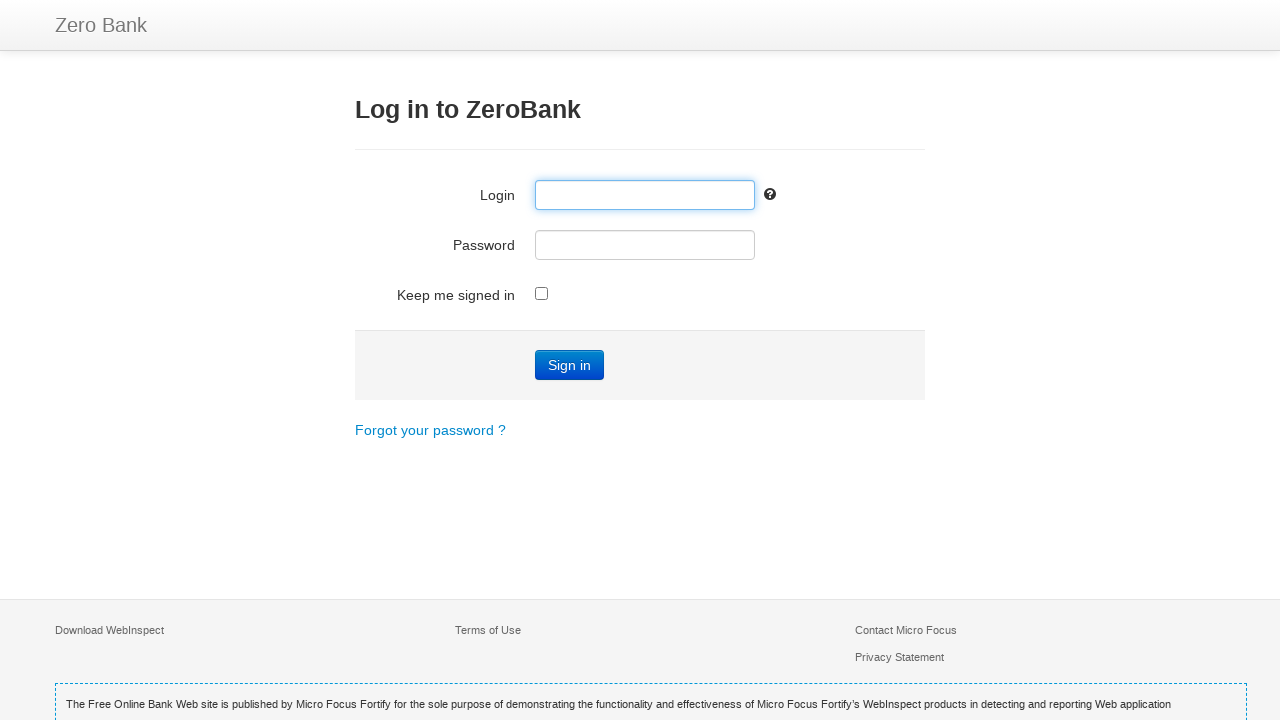

Verified header text is 'Log in to ZeroBank'
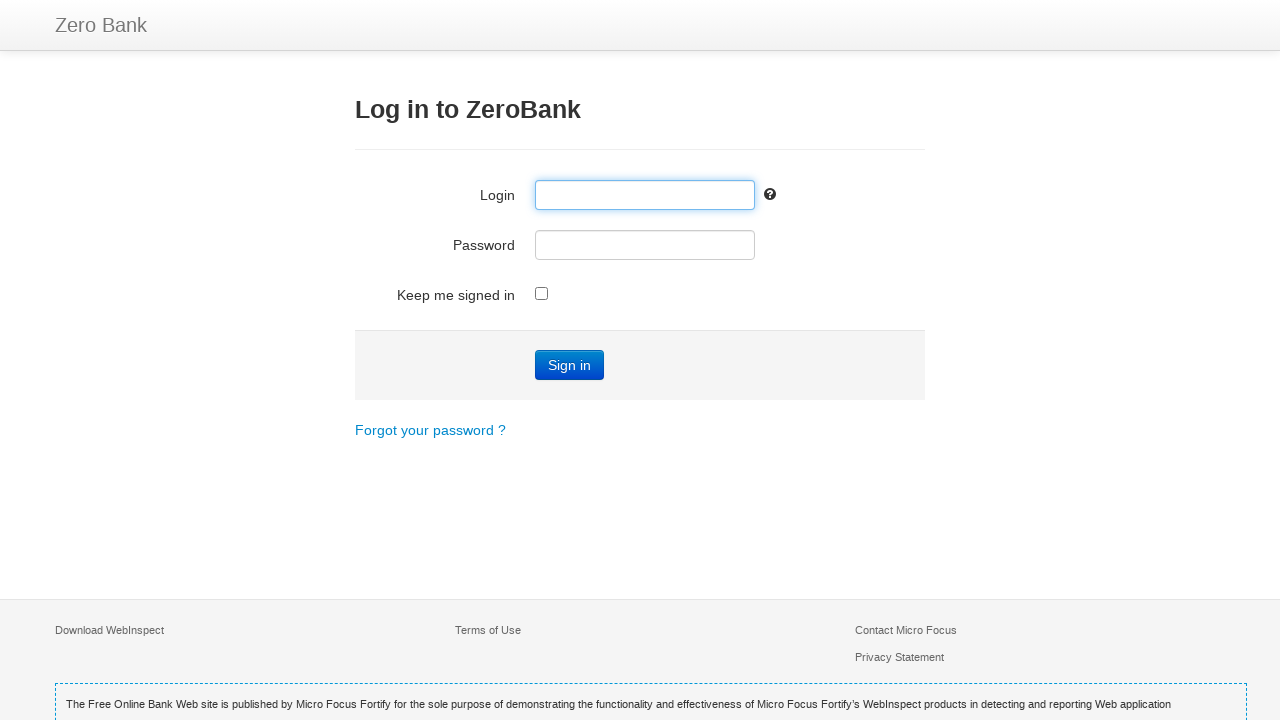

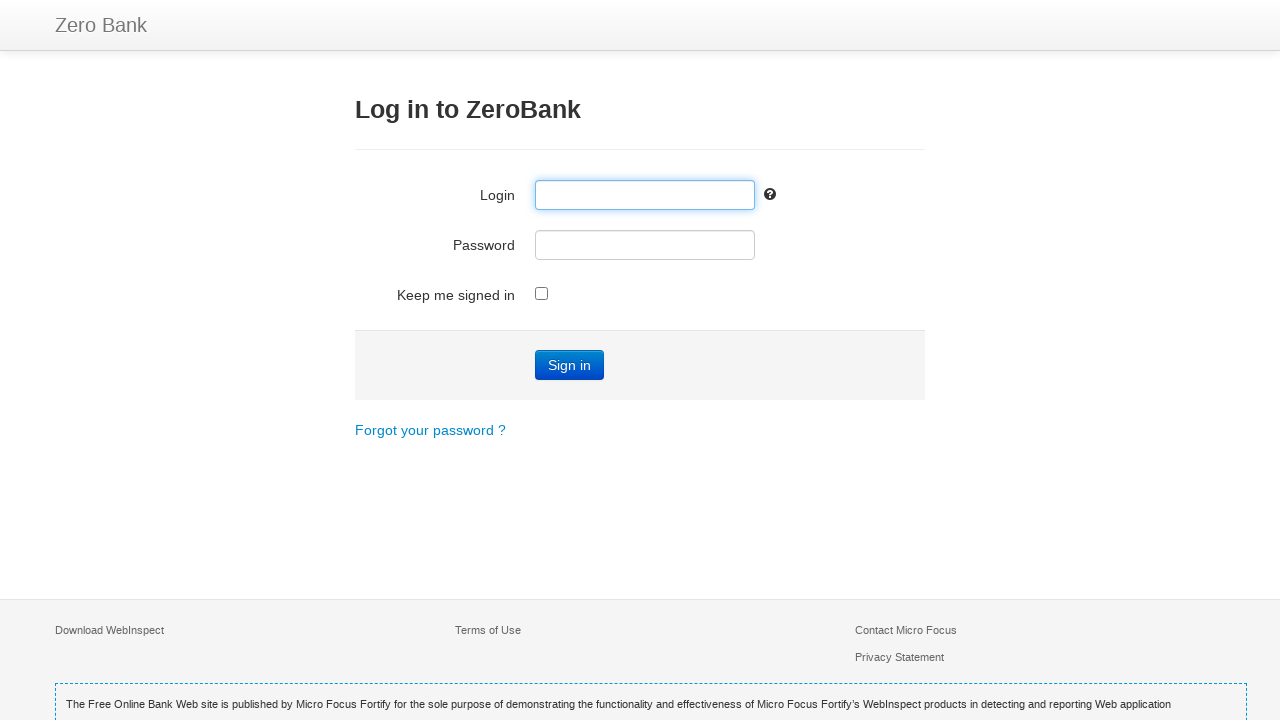